Navigates to Terms and Conditions page, clicks on the terms link, and verifies that the page contains Terms & Conditions text

Starting URL: https://awesomeqa.com/ui/index.php?route=information/information&information_id=5

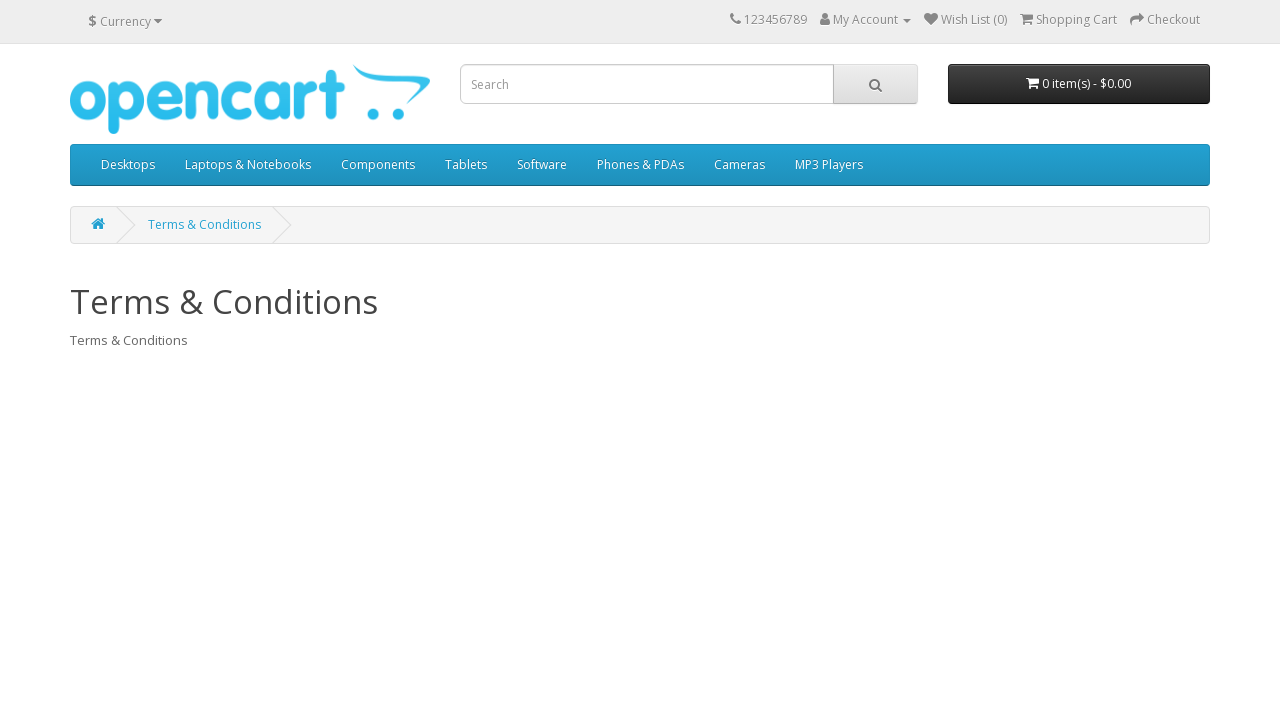

Clicked on Terms and Conditions link at (204, 225) on a[href='https://awesomeqa.com/ui/index.php?route=information/information&informa
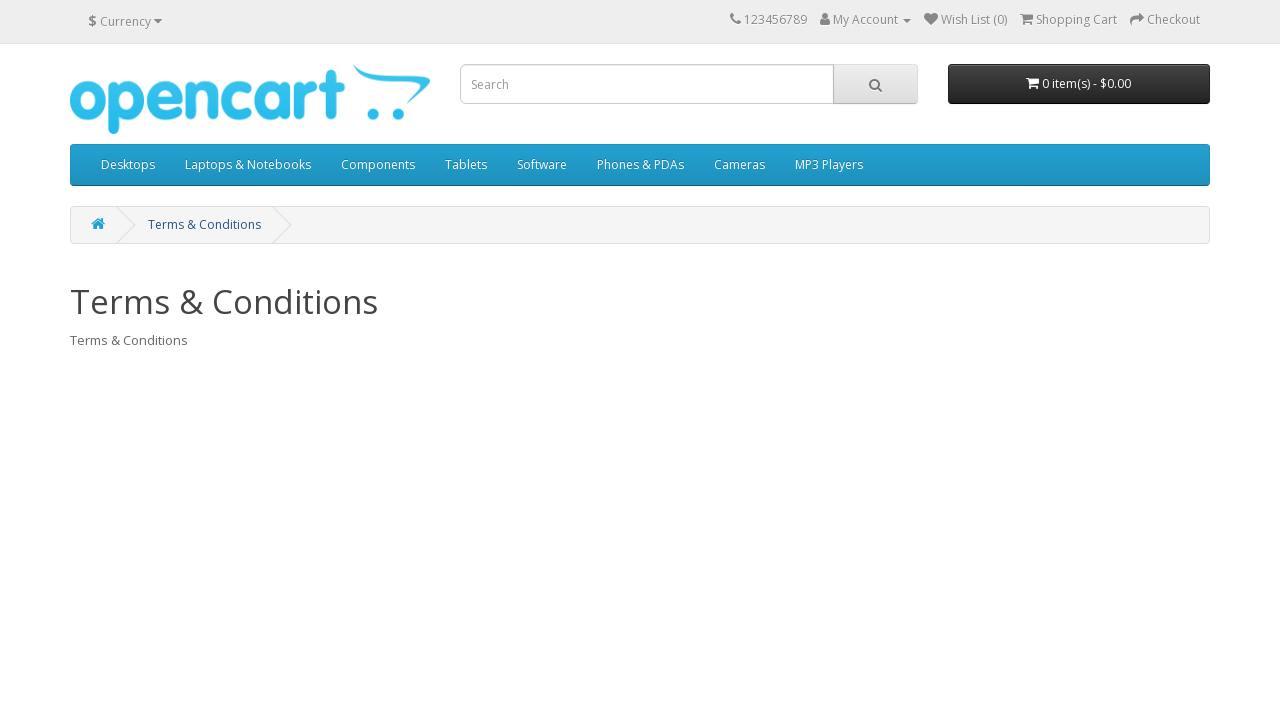

Verified Terms & Conditions text is present on the page
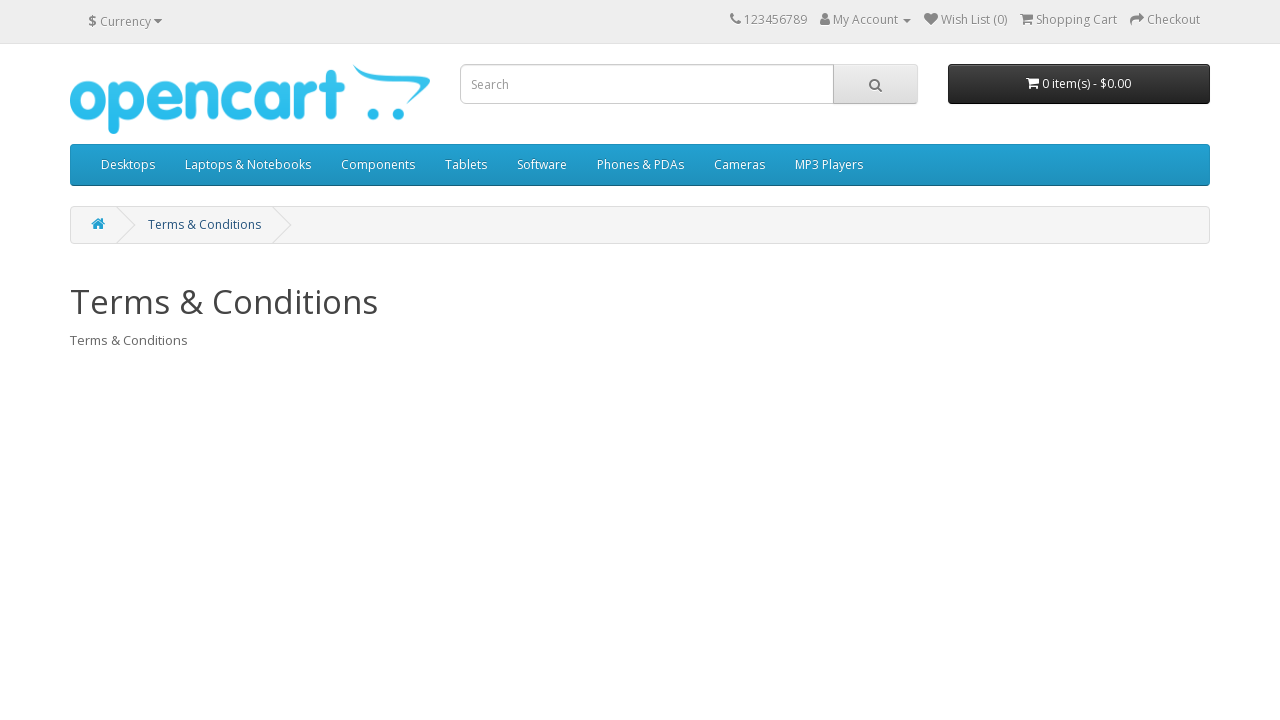

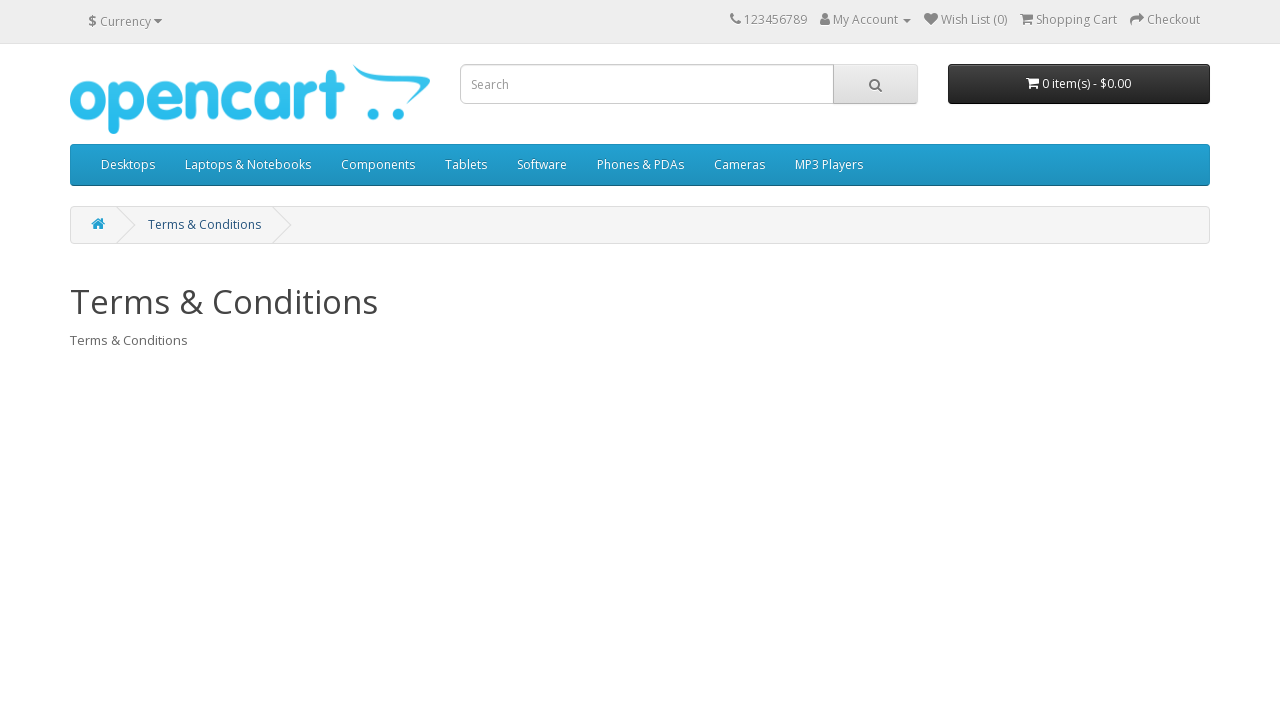